Navigates to a YouTube video page and scrolls down to load comments section

Starting URL: https://www.youtube.com/watch?v=dQw4w9WgXcQ

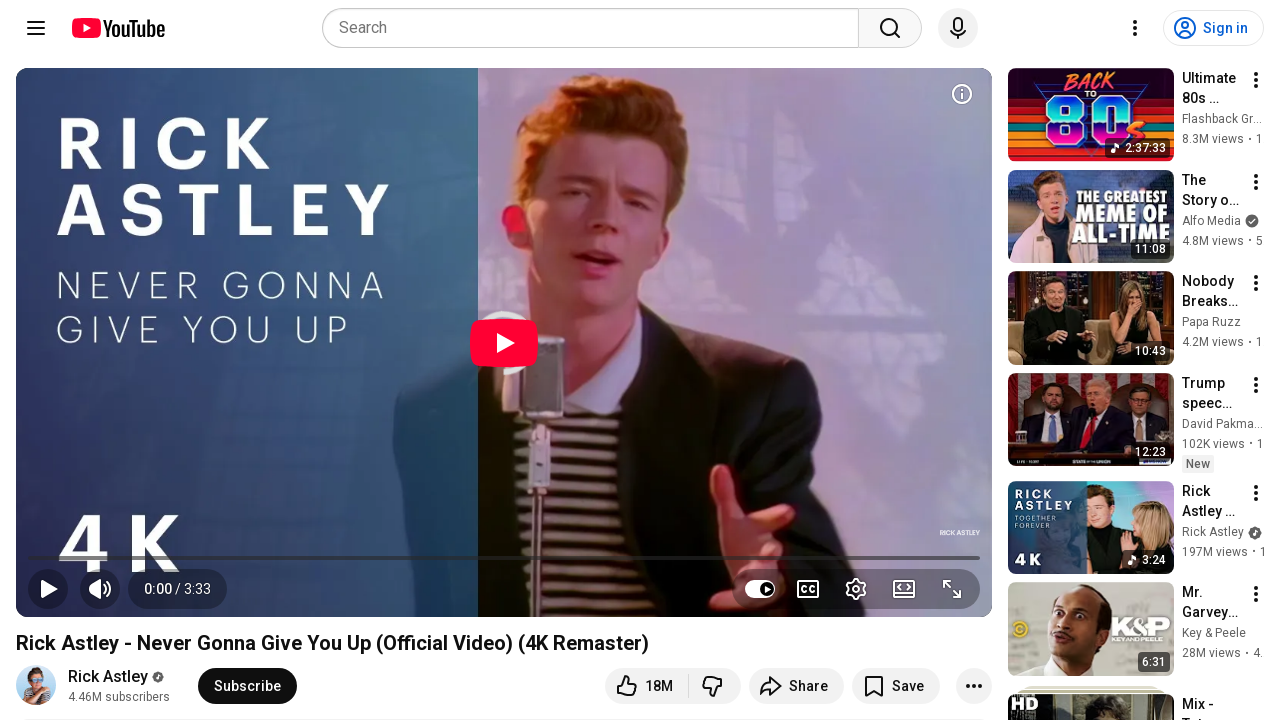

Navigated to YouTube video page (Rick Roll)
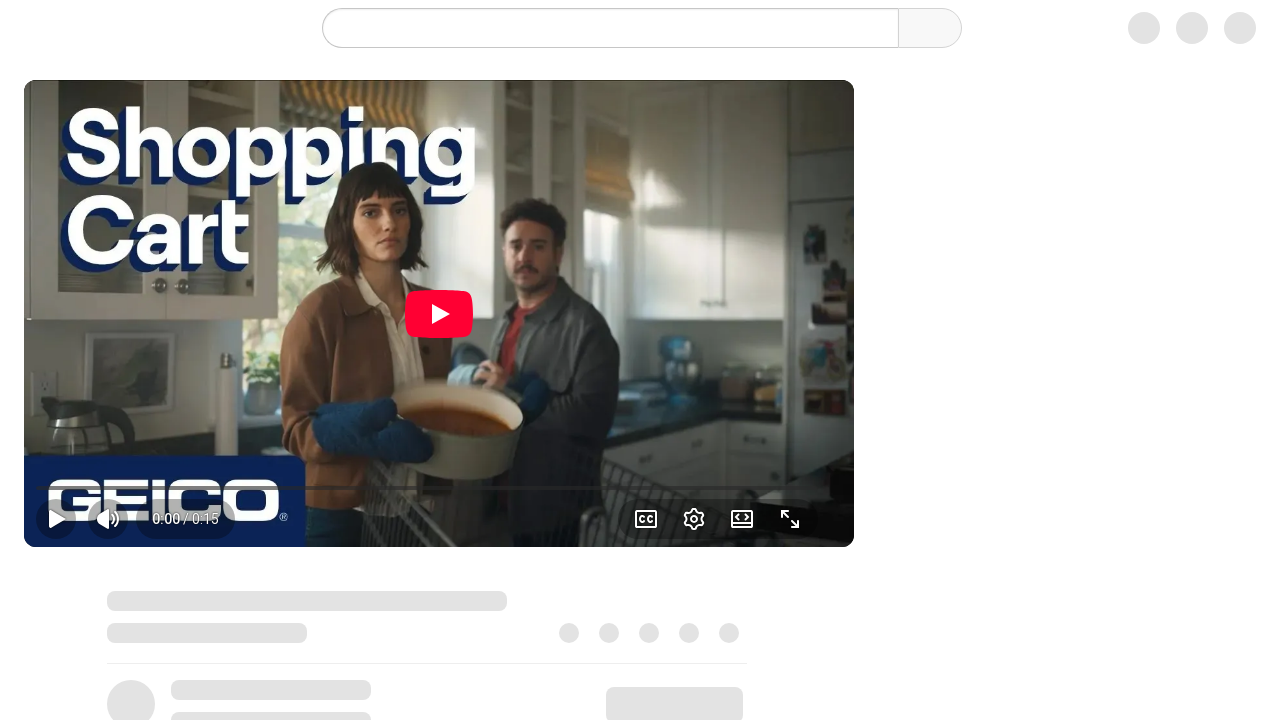

Scrolled to bottom of page (iteration 1/5)
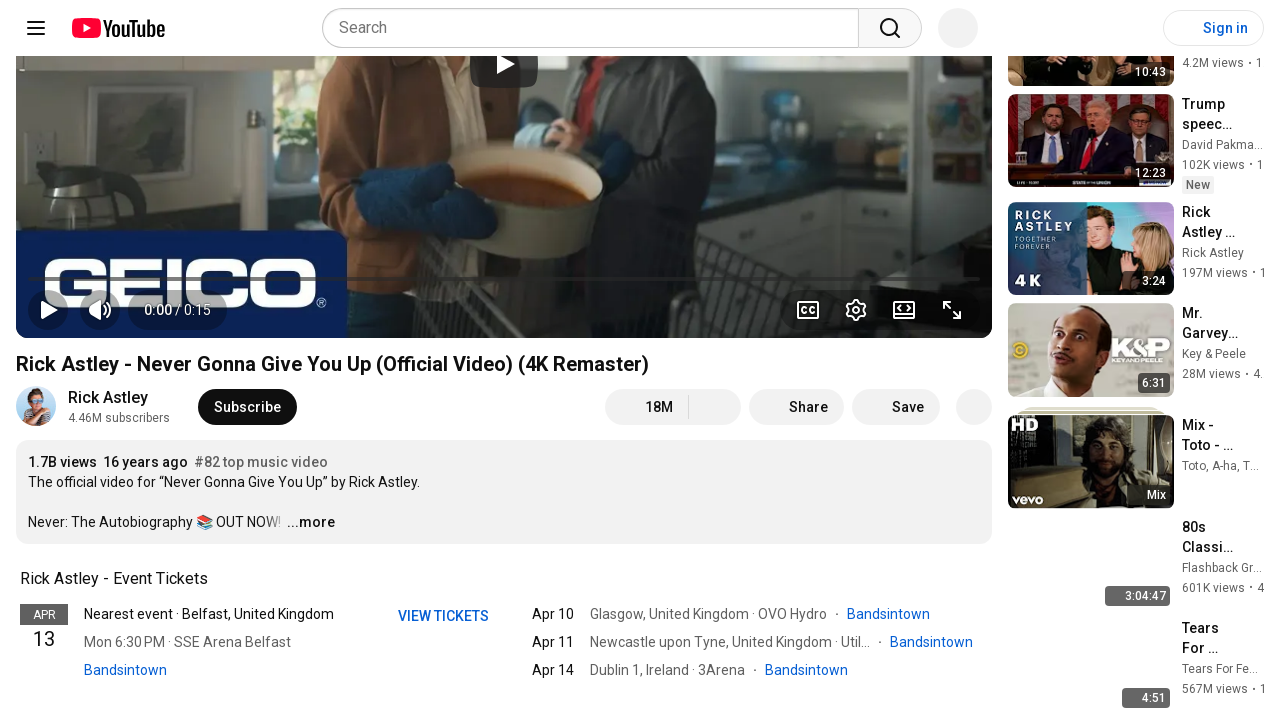

Waited 2 seconds for content to load (iteration 1/5)
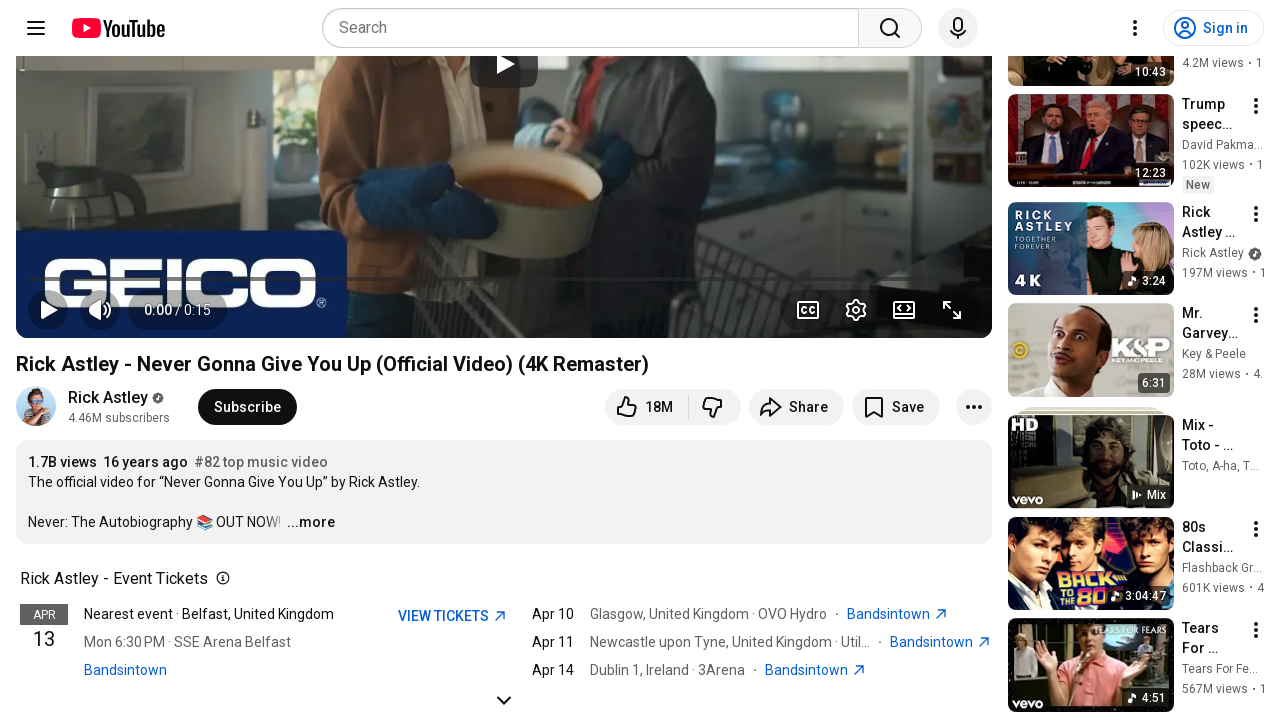

Scrolled to bottom of page (iteration 2/5)
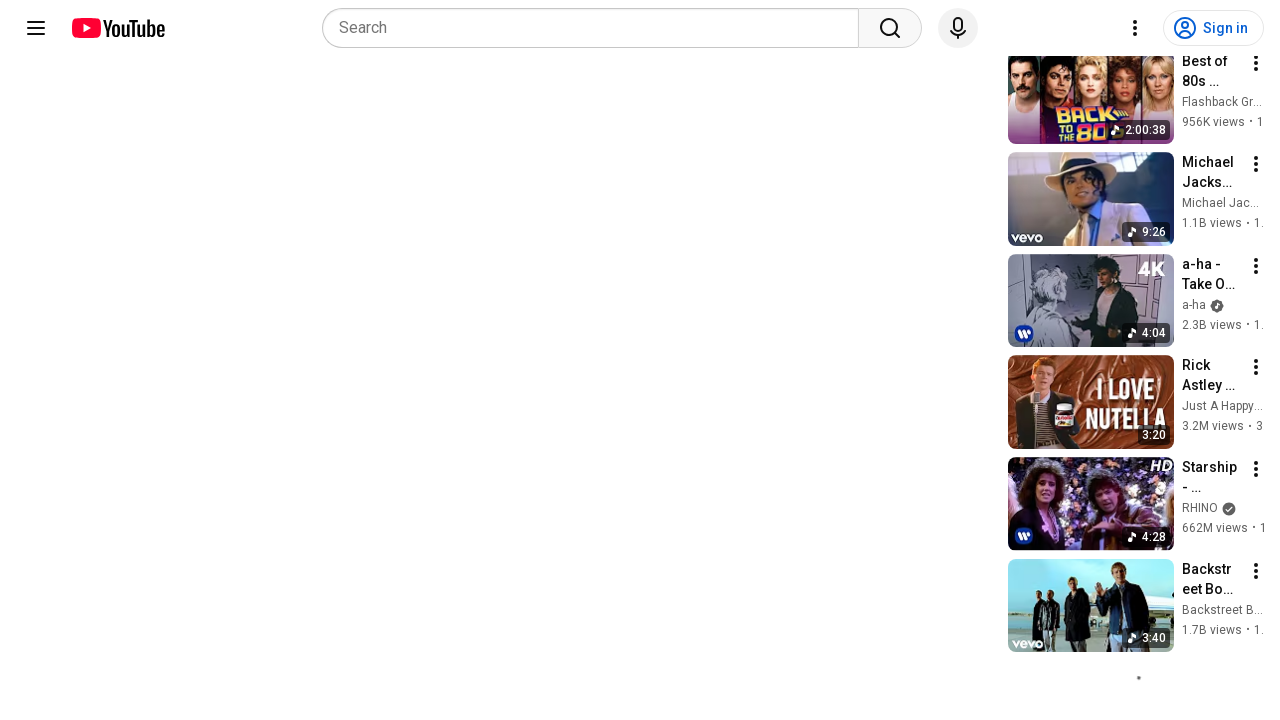

Waited 2 seconds for content to load (iteration 2/5)
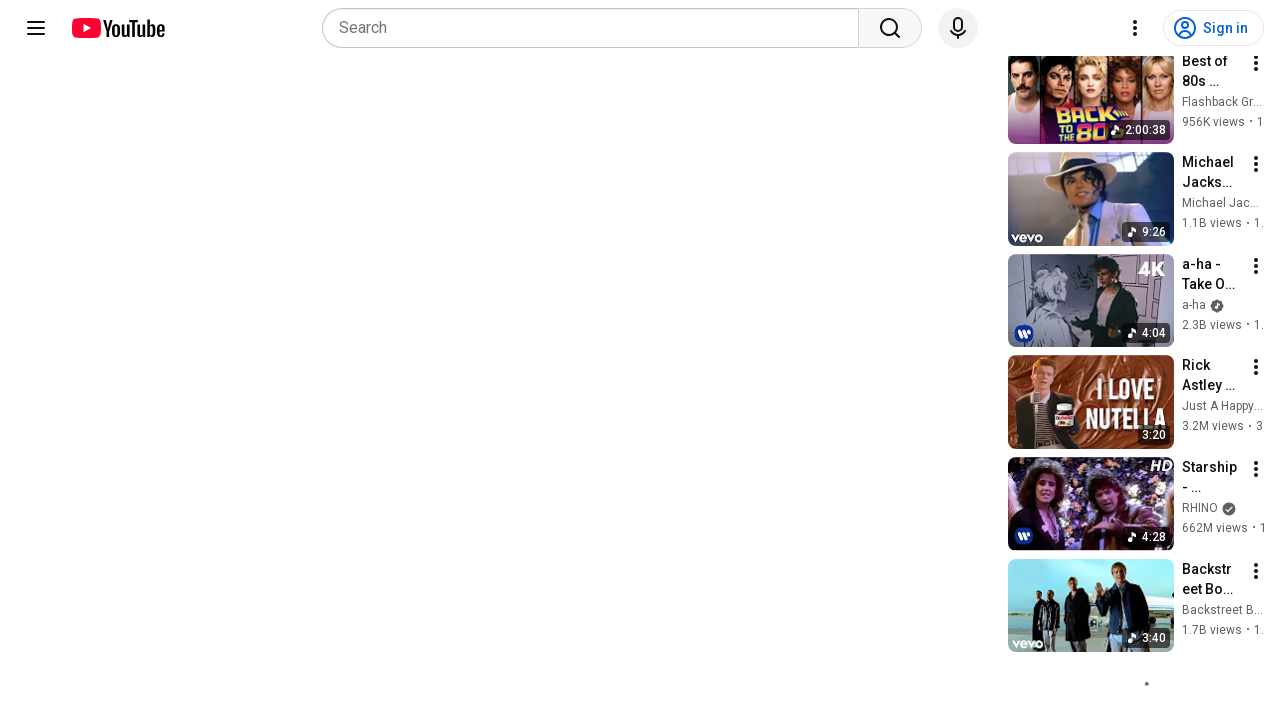

Scrolled to bottom of page (iteration 3/5)
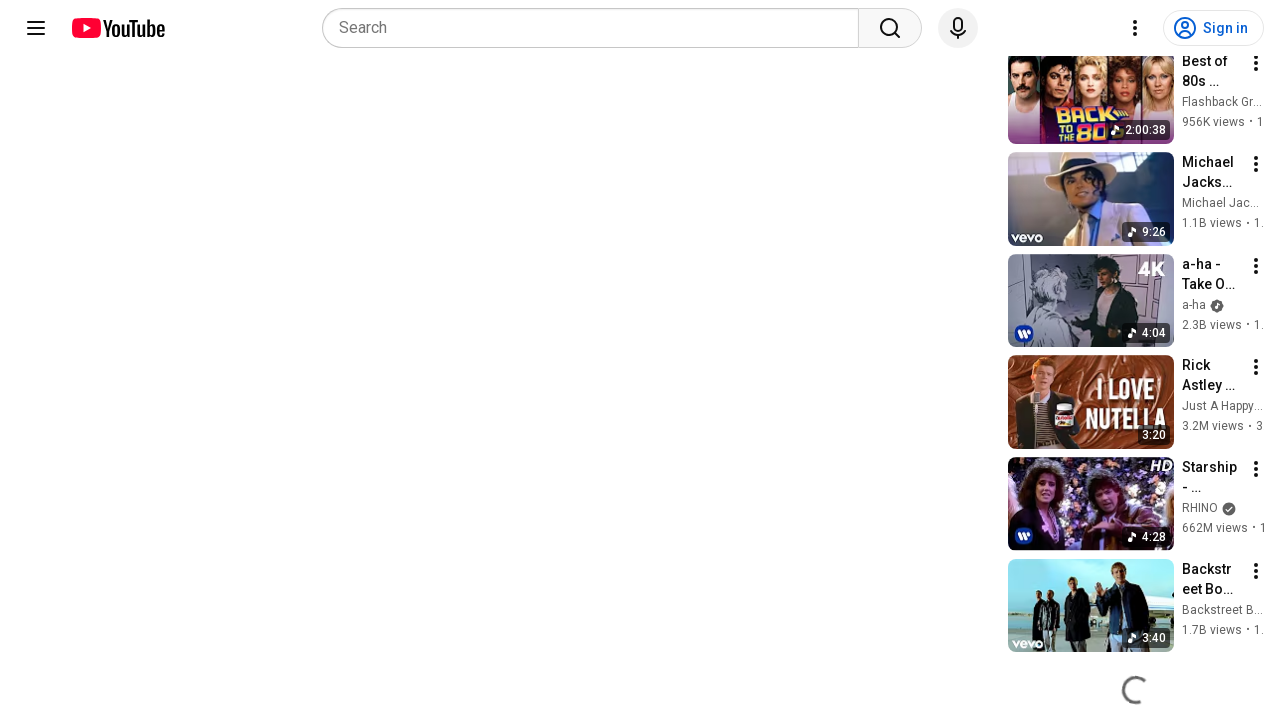

Waited 2 seconds for content to load (iteration 3/5)
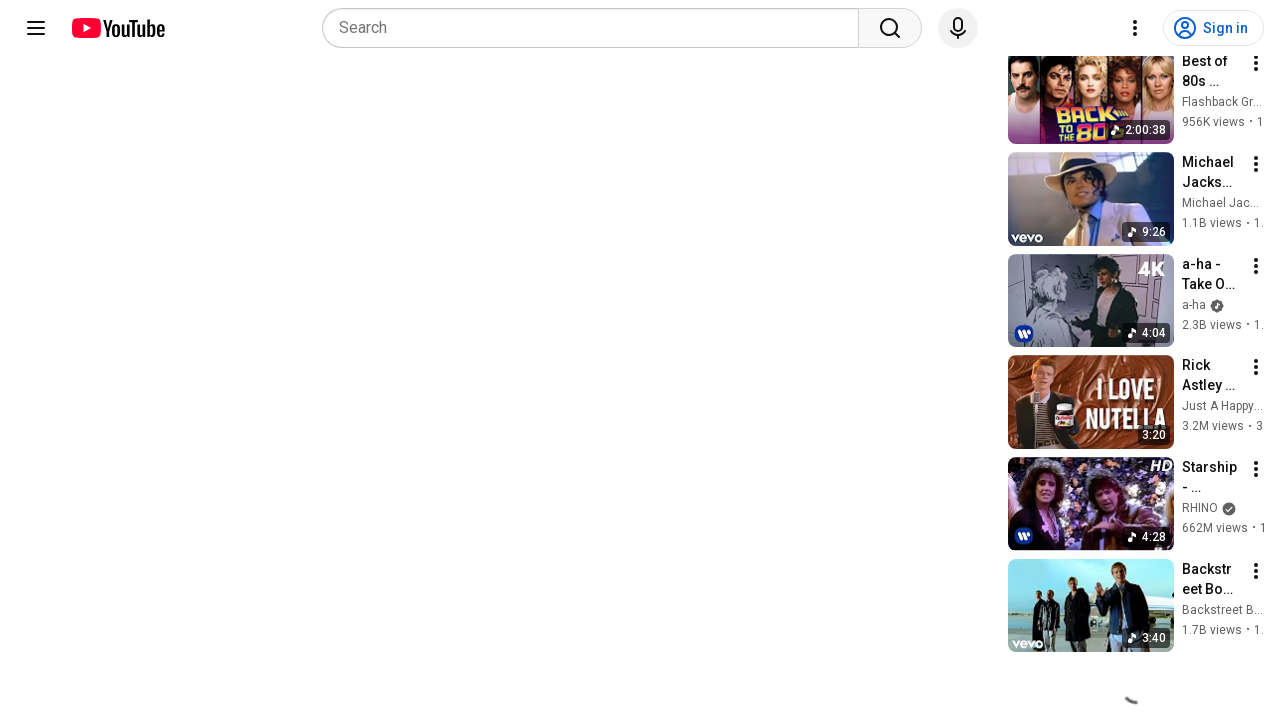

Scrolled to bottom of page (iteration 4/5)
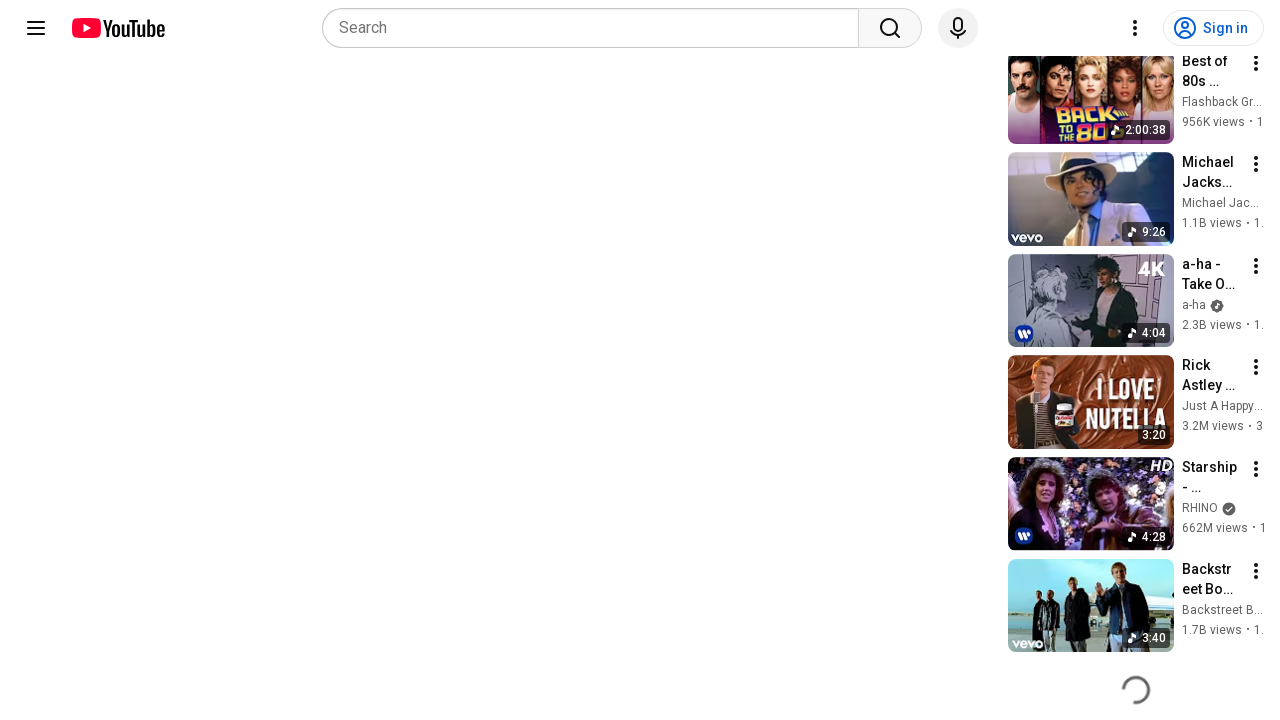

Waited 2 seconds for content to load (iteration 4/5)
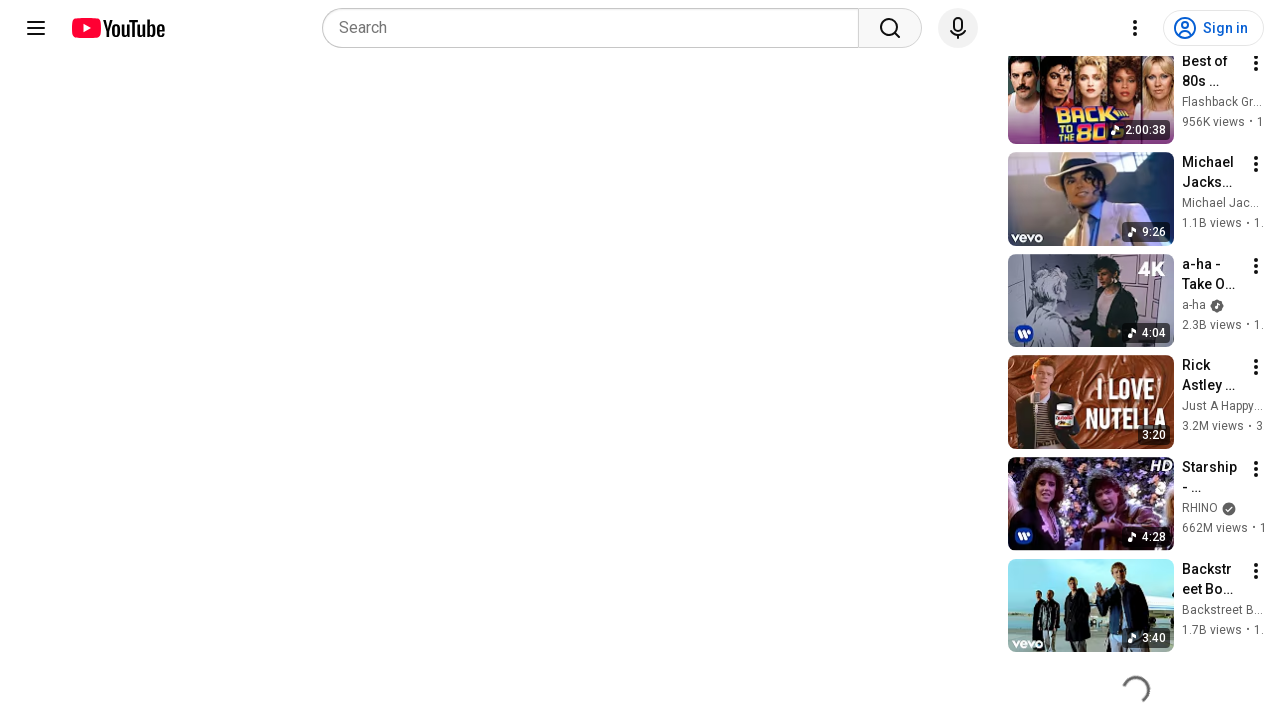

Scrolled to bottom of page (iteration 5/5)
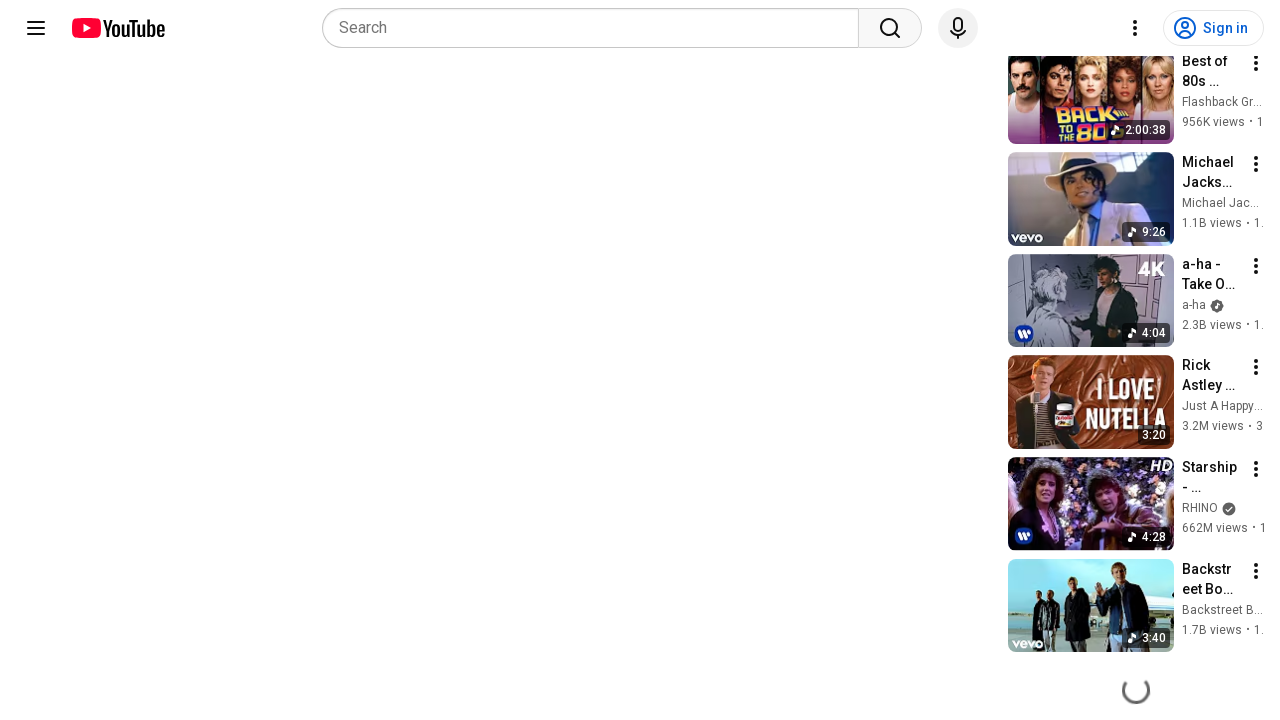

Waited 2 seconds for content to load (iteration 5/5)
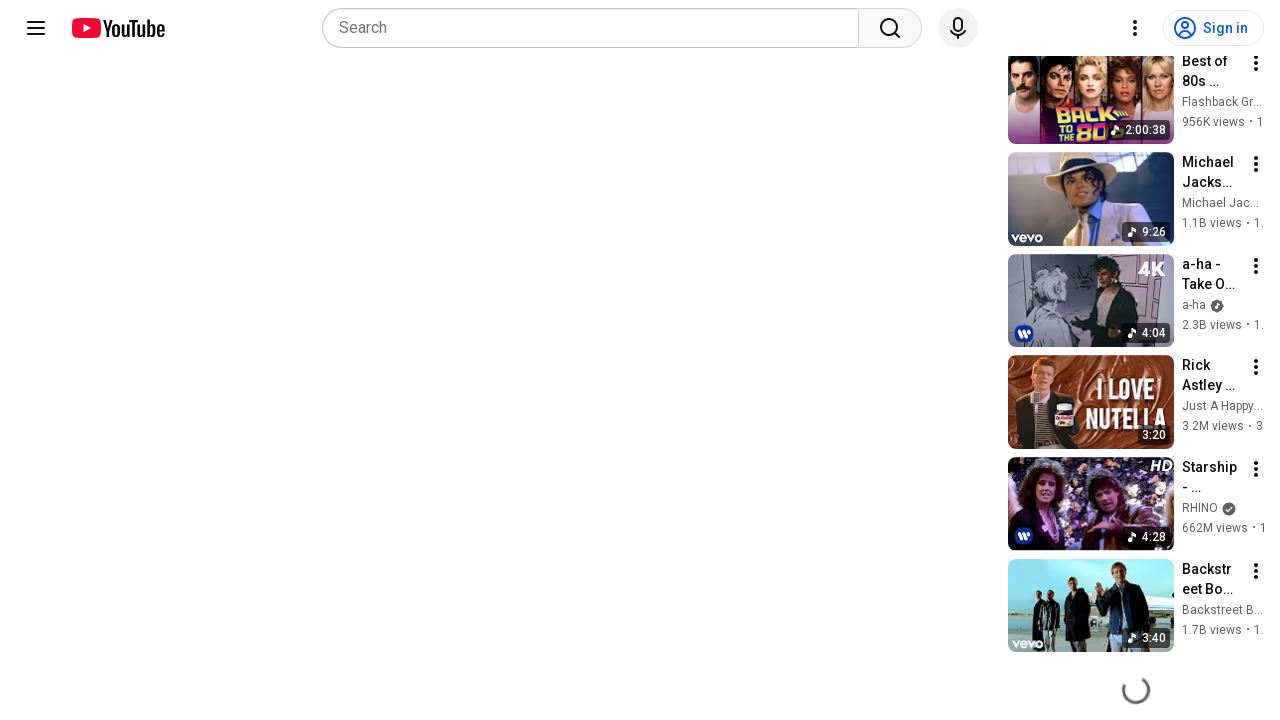

Comments section content is now visible
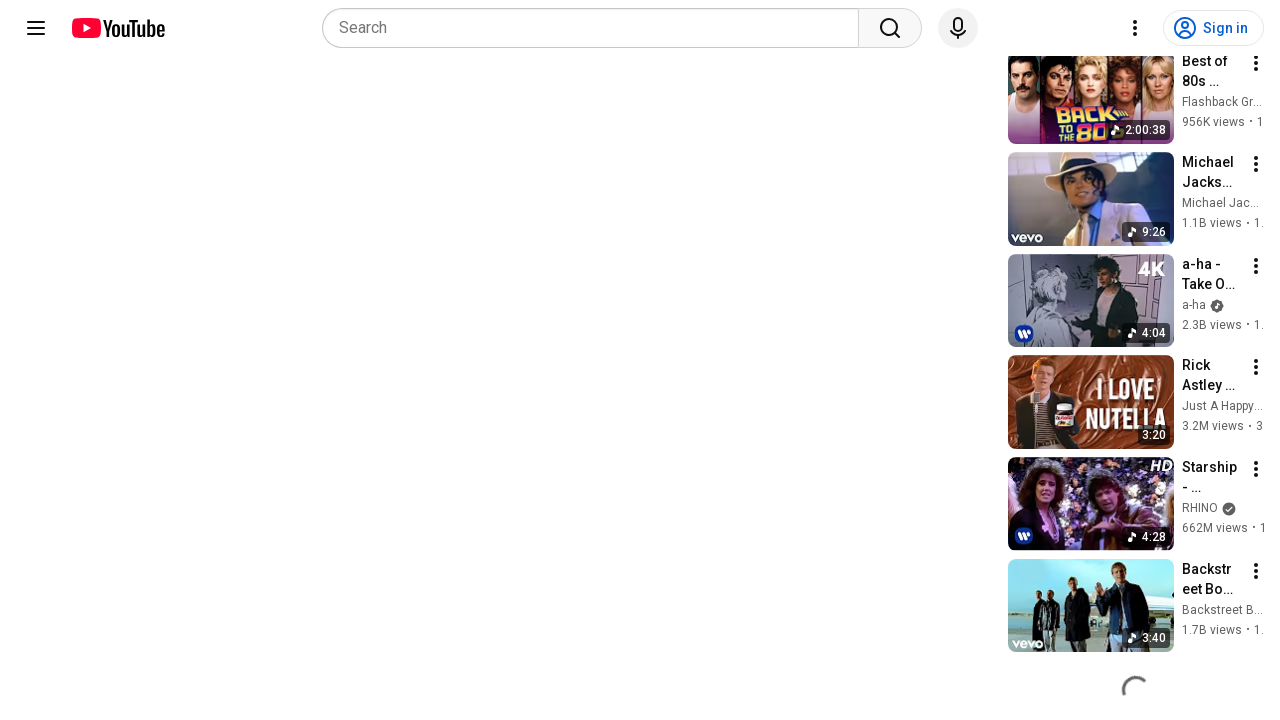

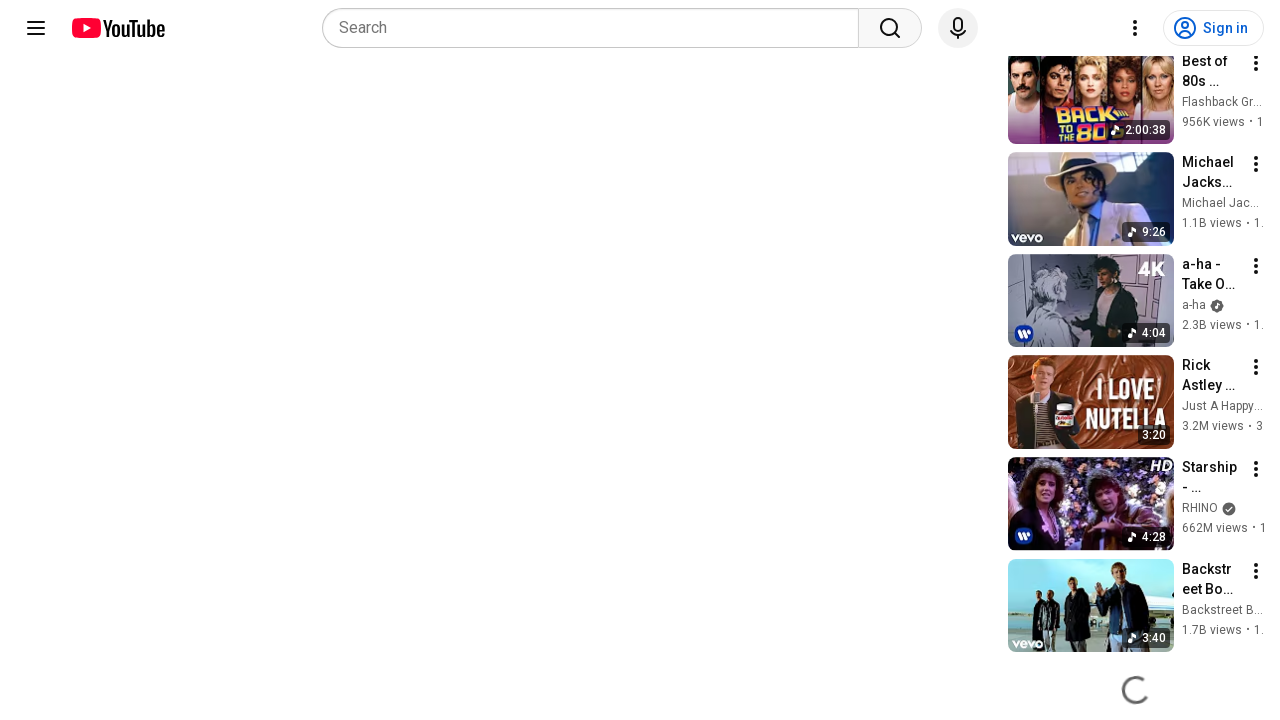